Tests that the currently applied filter is highlighted in the UI

Starting URL: https://demo.playwright.dev/todomvc

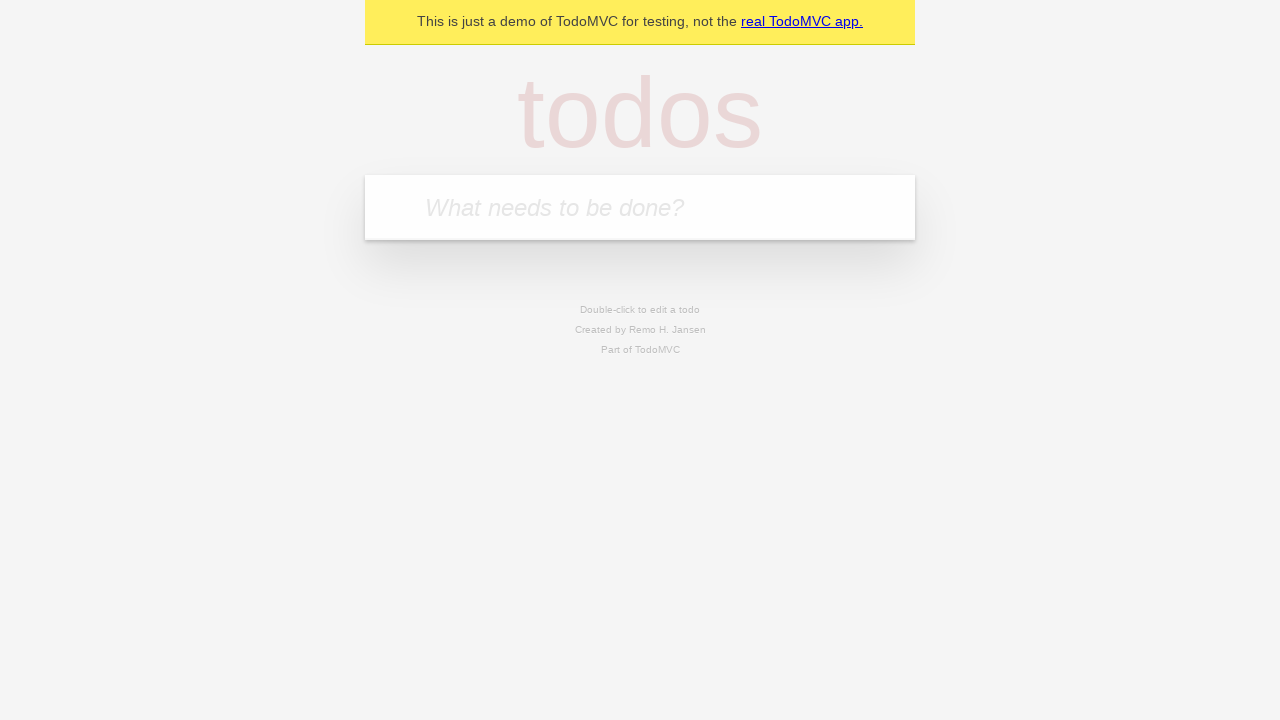

Filled new todo field with 'buy some cheese' on .new-todo
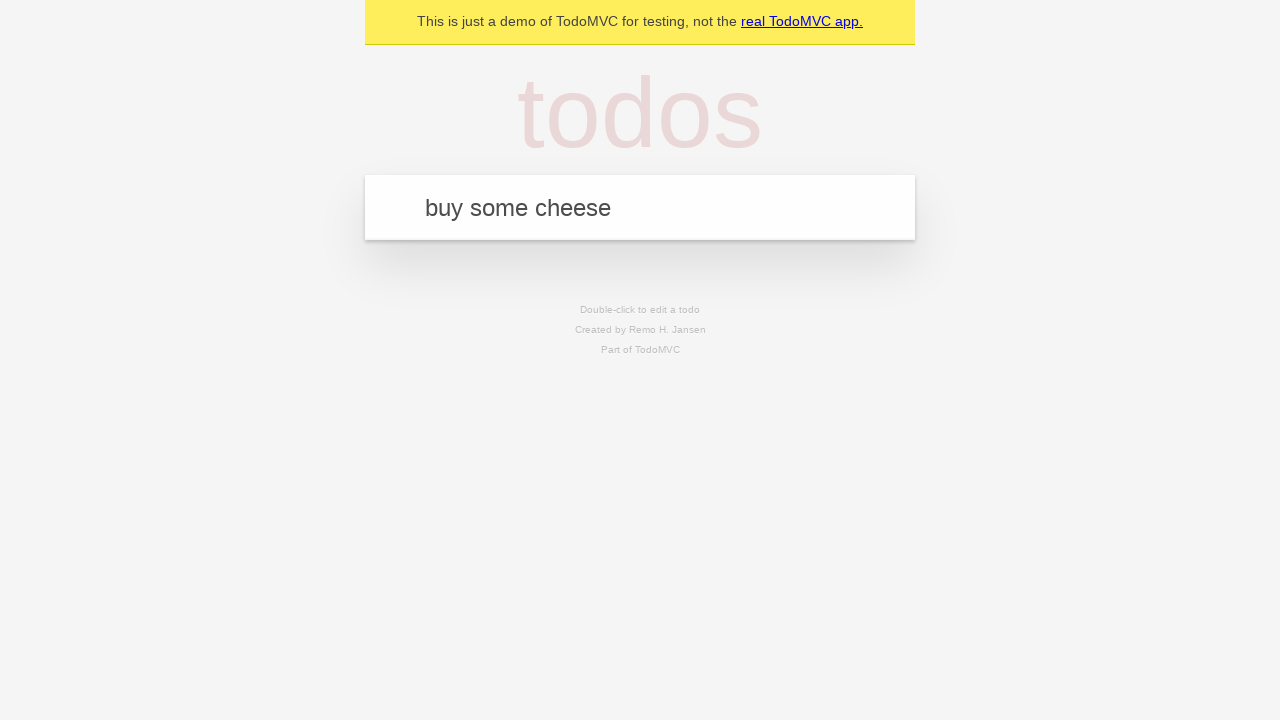

Pressed Enter to add first todo on .new-todo
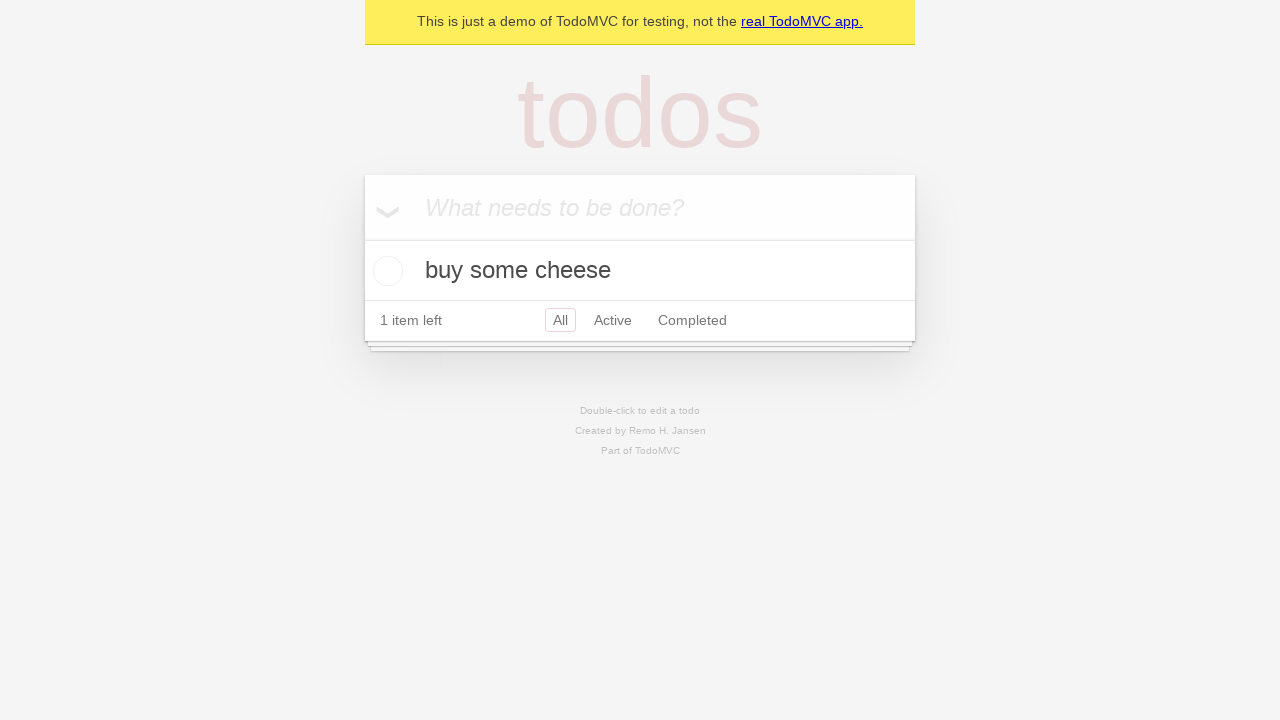

Filled new todo field with 'feed the cat' on .new-todo
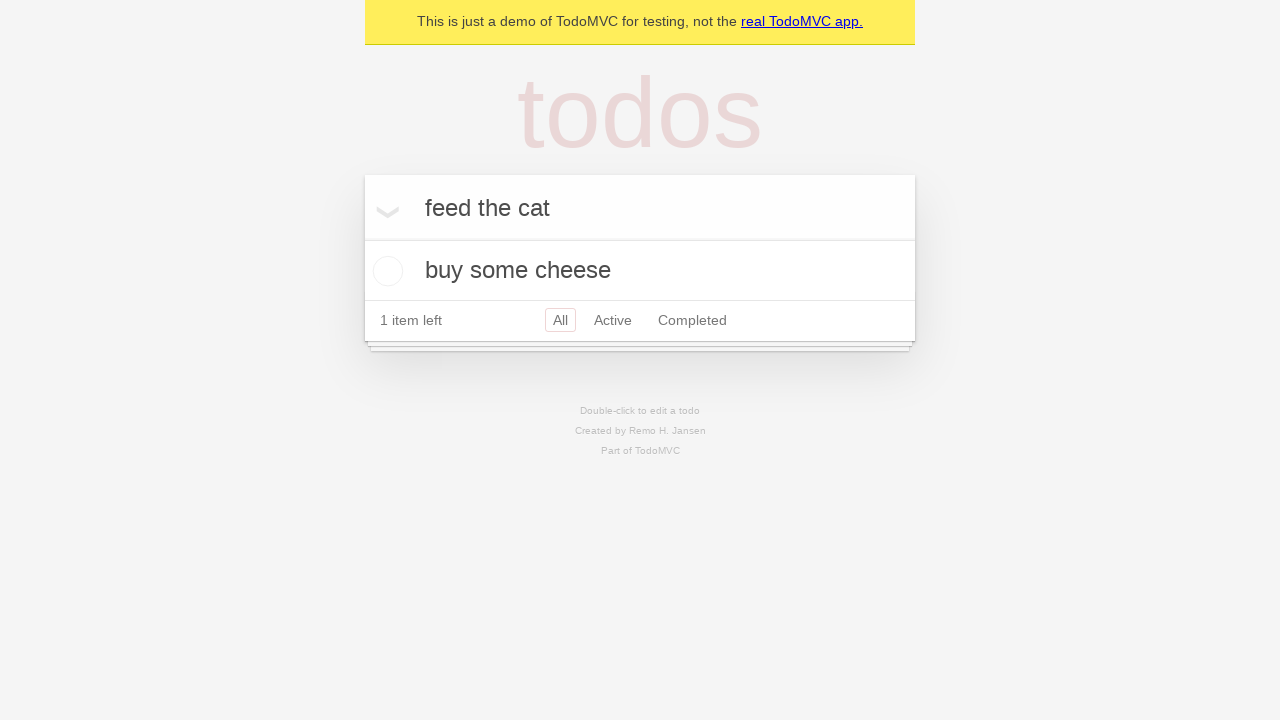

Pressed Enter to add second todo on .new-todo
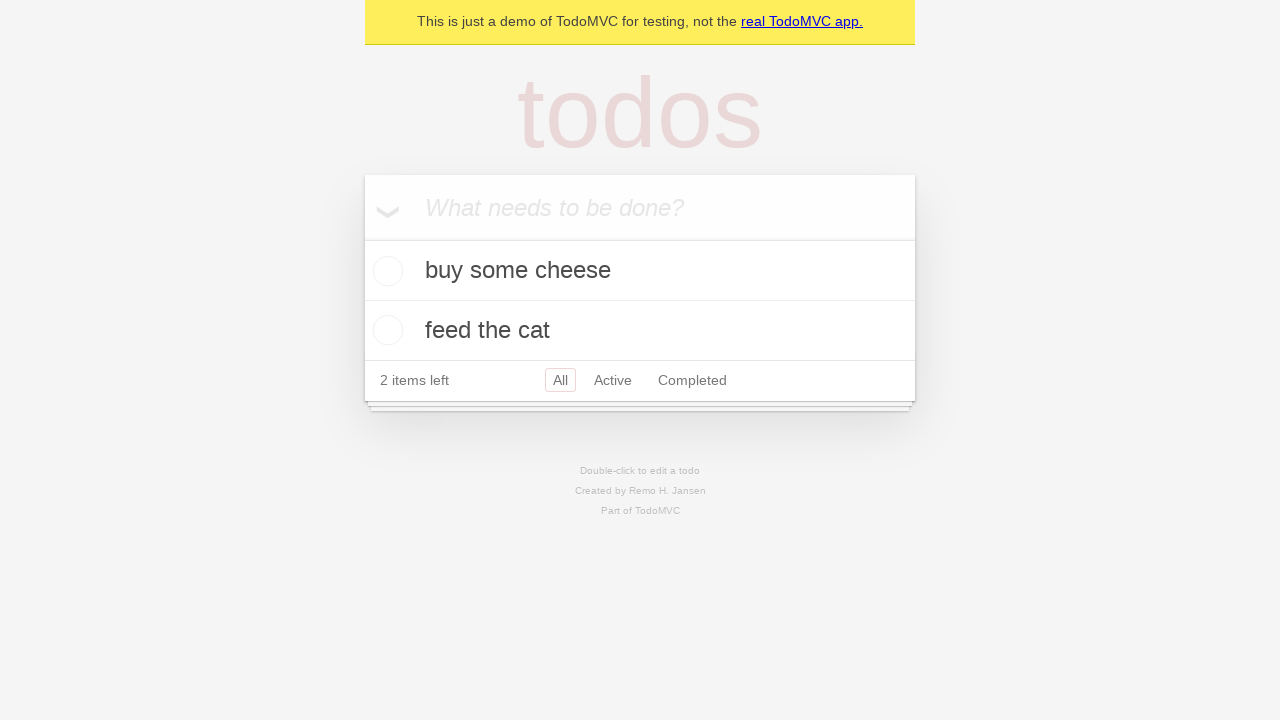

Filled new todo field with 'book a doctors appointment' on .new-todo
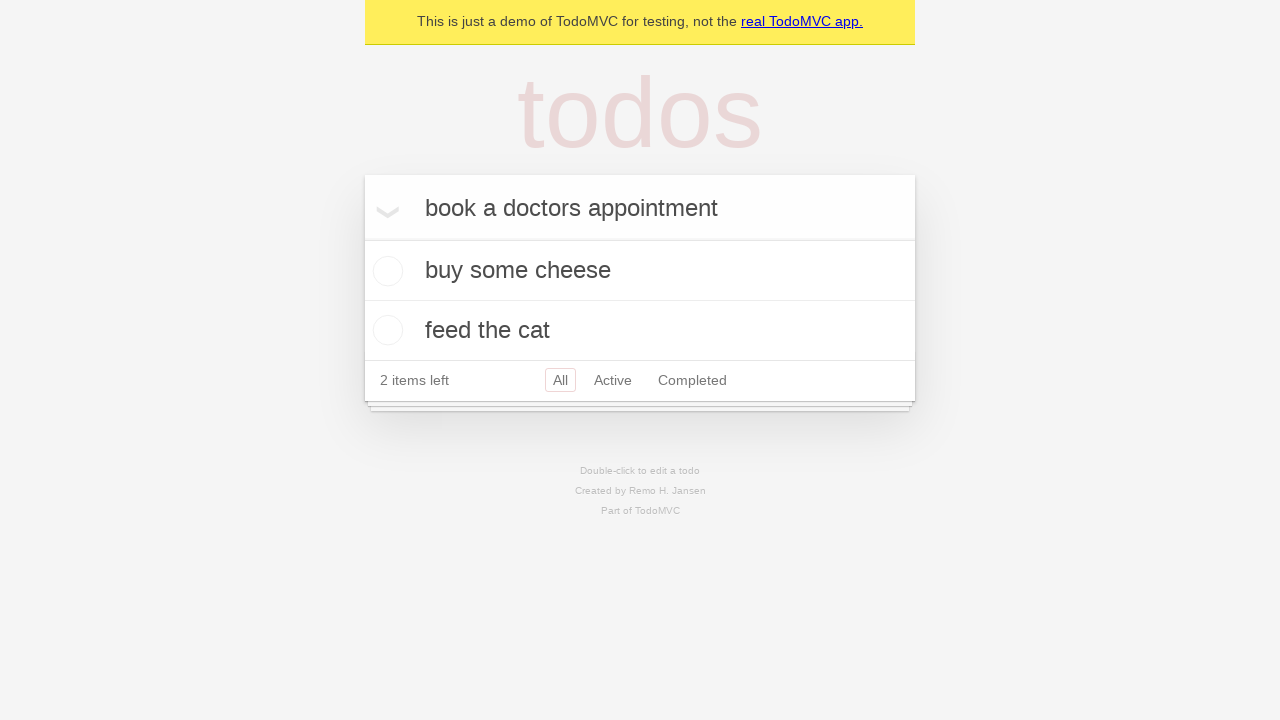

Pressed Enter to add third todo on .new-todo
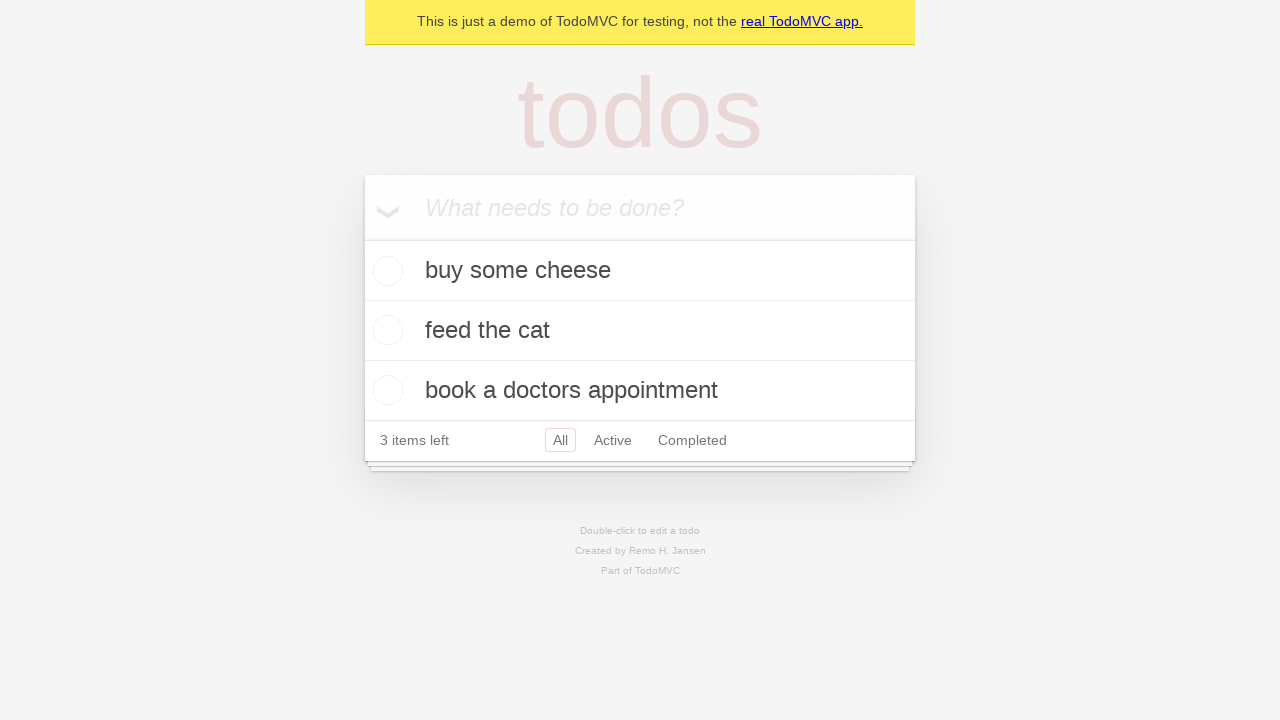

Waited for all three todo items to load
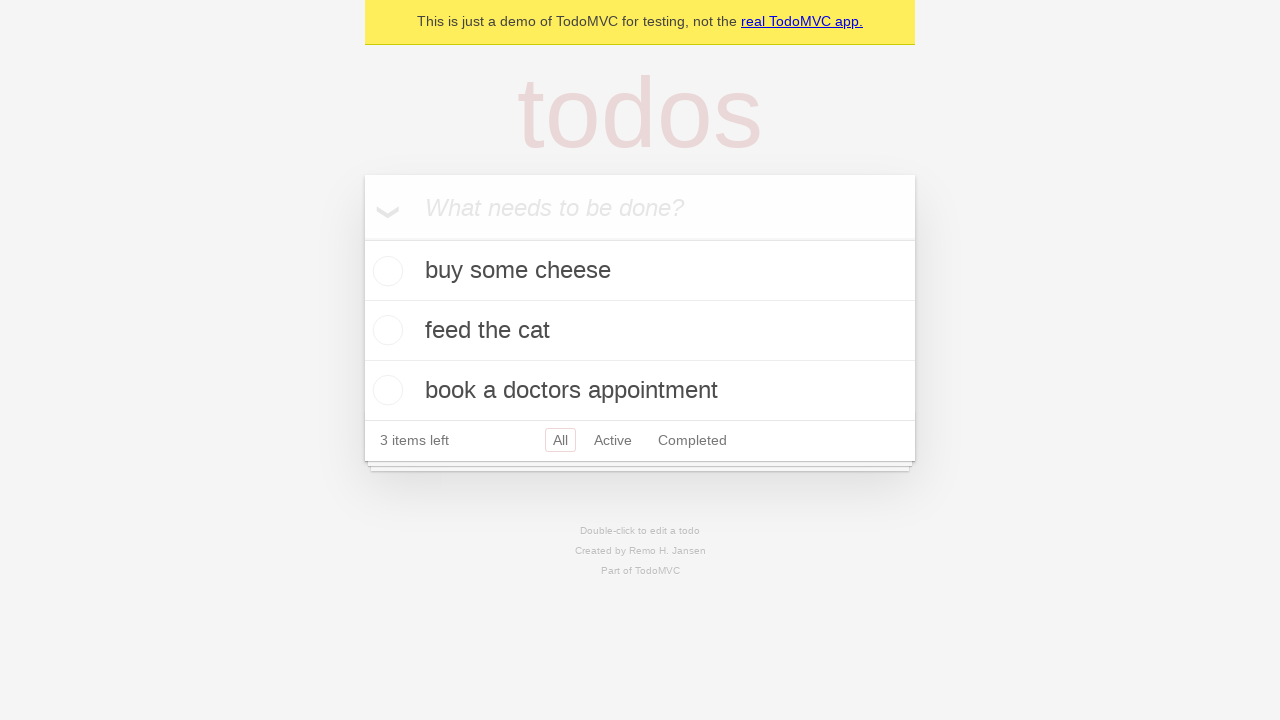

Clicked Active filter at (613, 440) on .filters >> text=Active
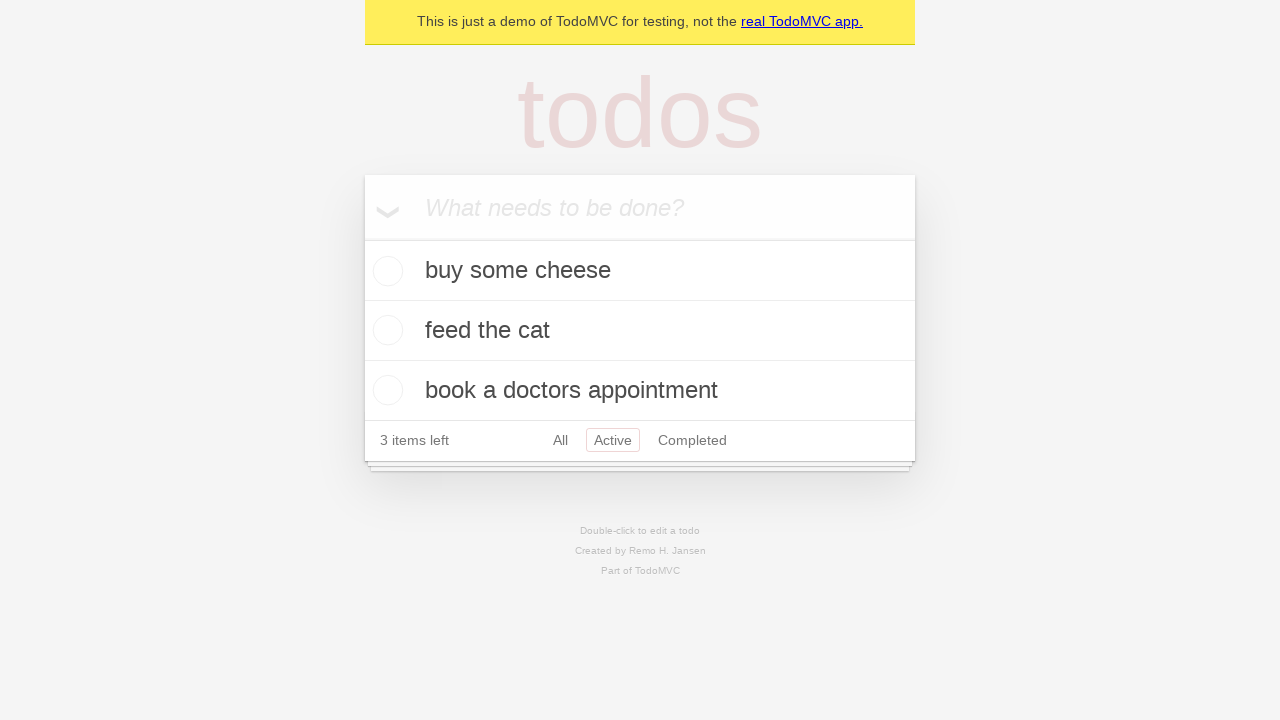

Clicked Completed filter to verify it is highlighted at (692, 440) on .filters >> text=Completed
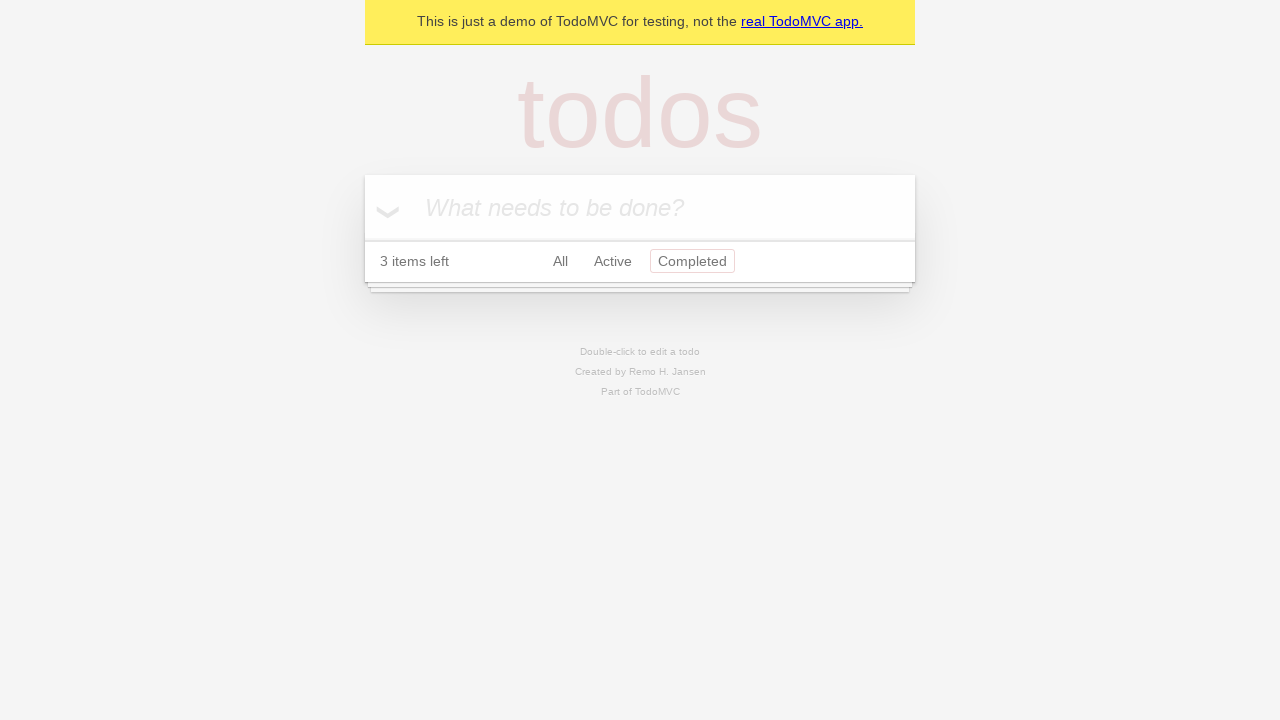

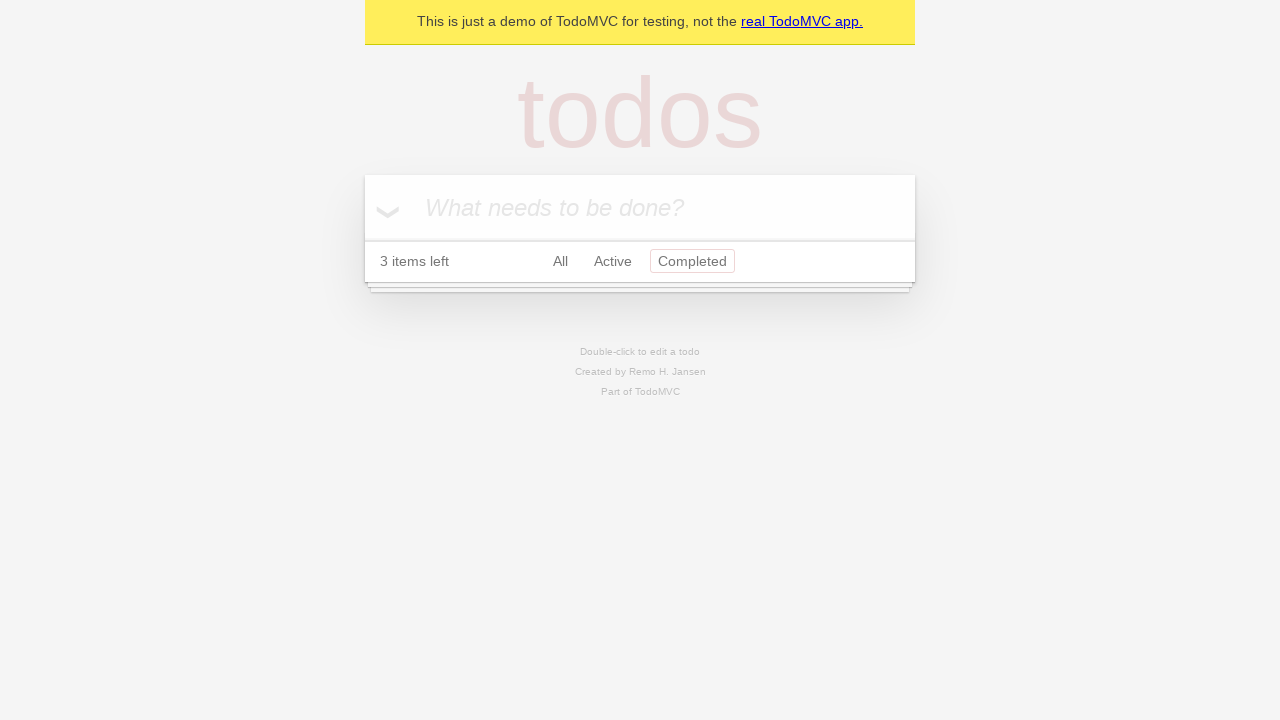